Navigates to Mississauga city website, clicks on "Our organization" dropdown menu and verifies all menu items are displayed

Starting URL: https://www.mississauga.ca/

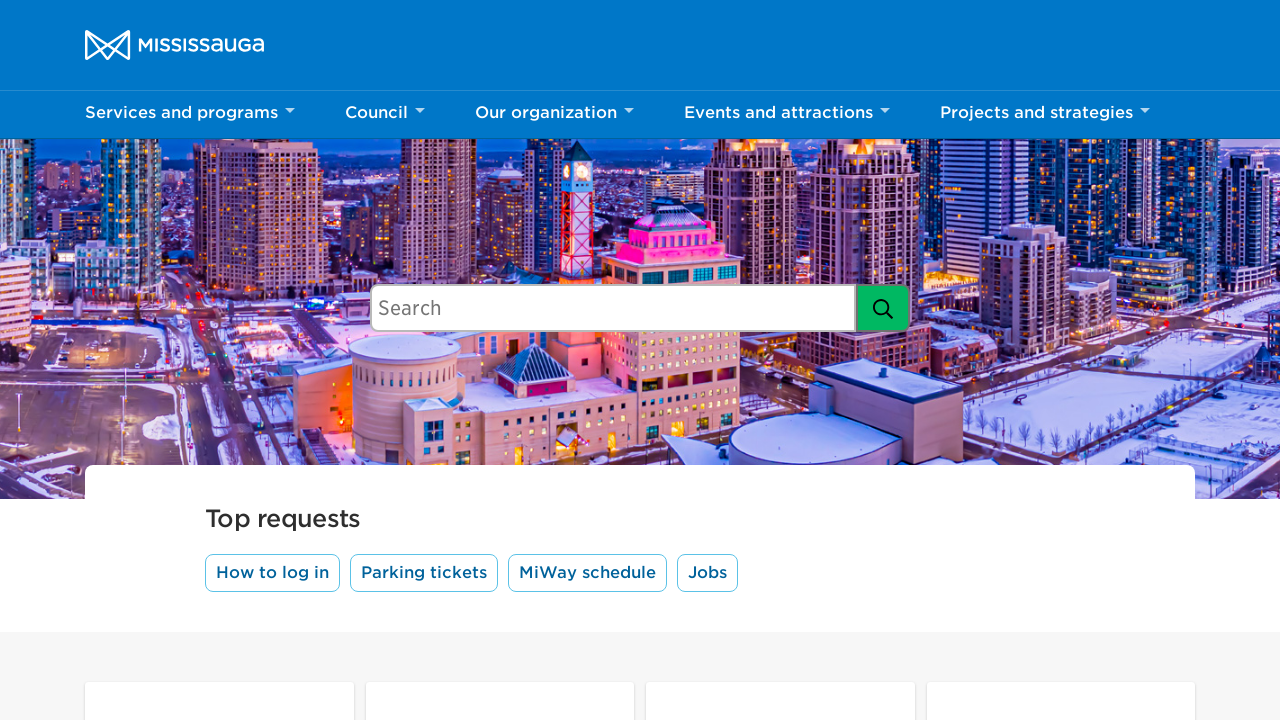

Clicked on 'Our organization' button to open dropdown menu at (554, 115) on button:has-text('Our organization')
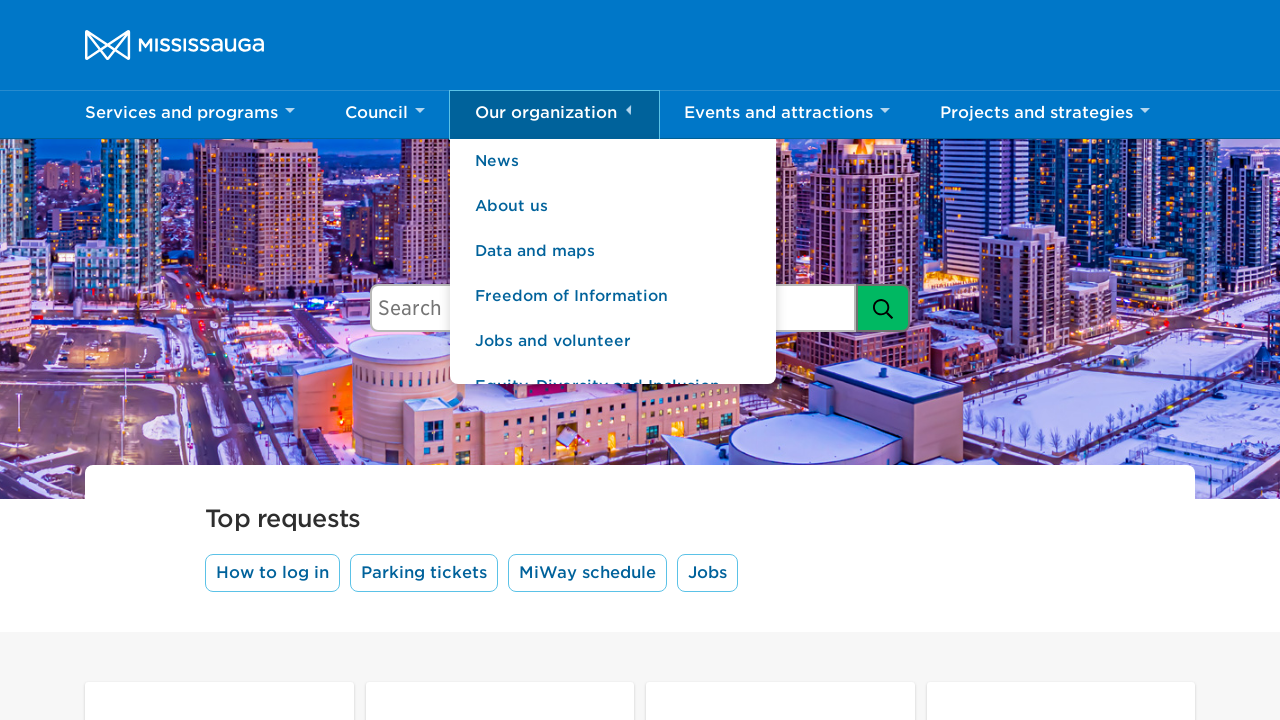

Hovered over 'Our organization' button to keep dropdown open at (554, 115) on button:has-text('Our organization')
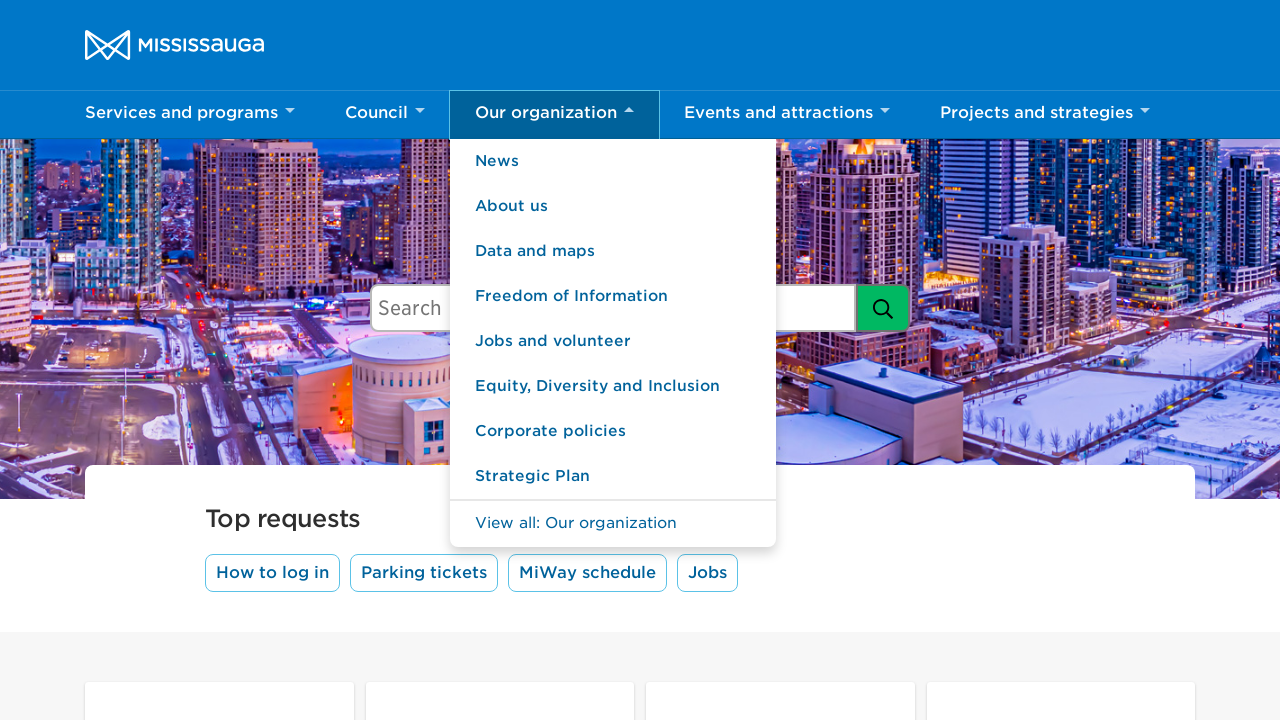

Dropdown menu items became visible
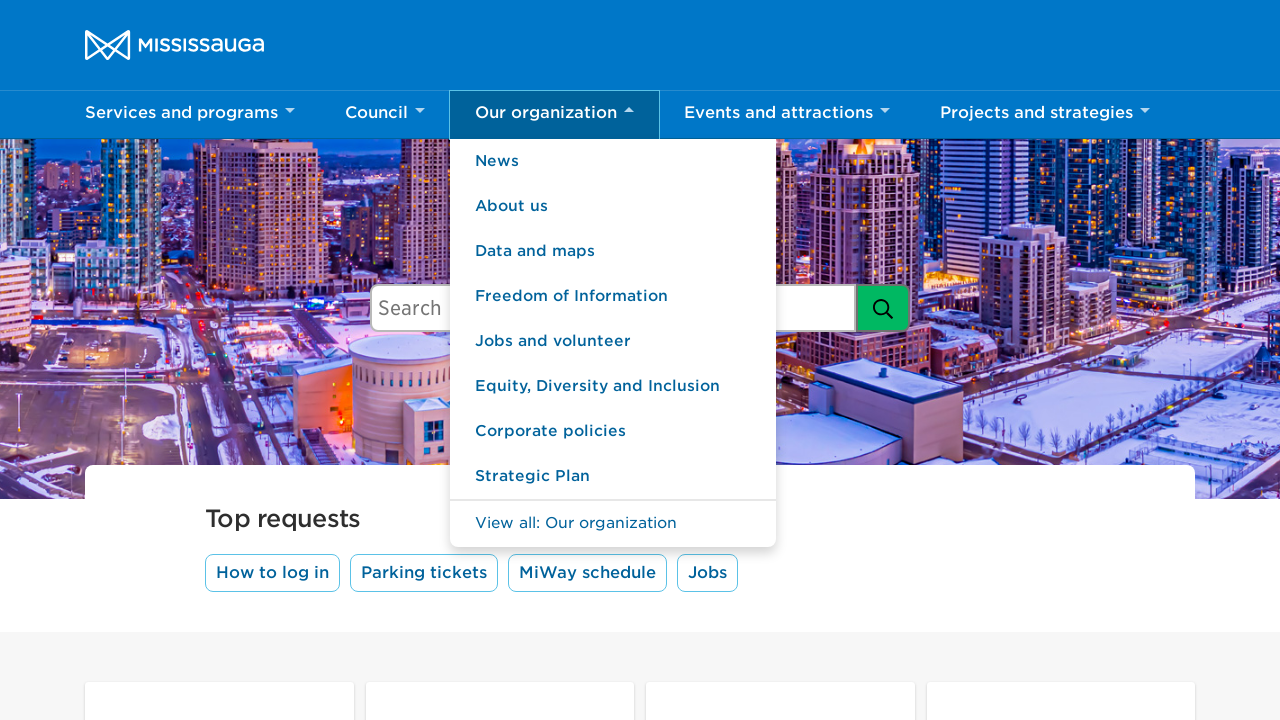

Retrieved all dropdown menu items
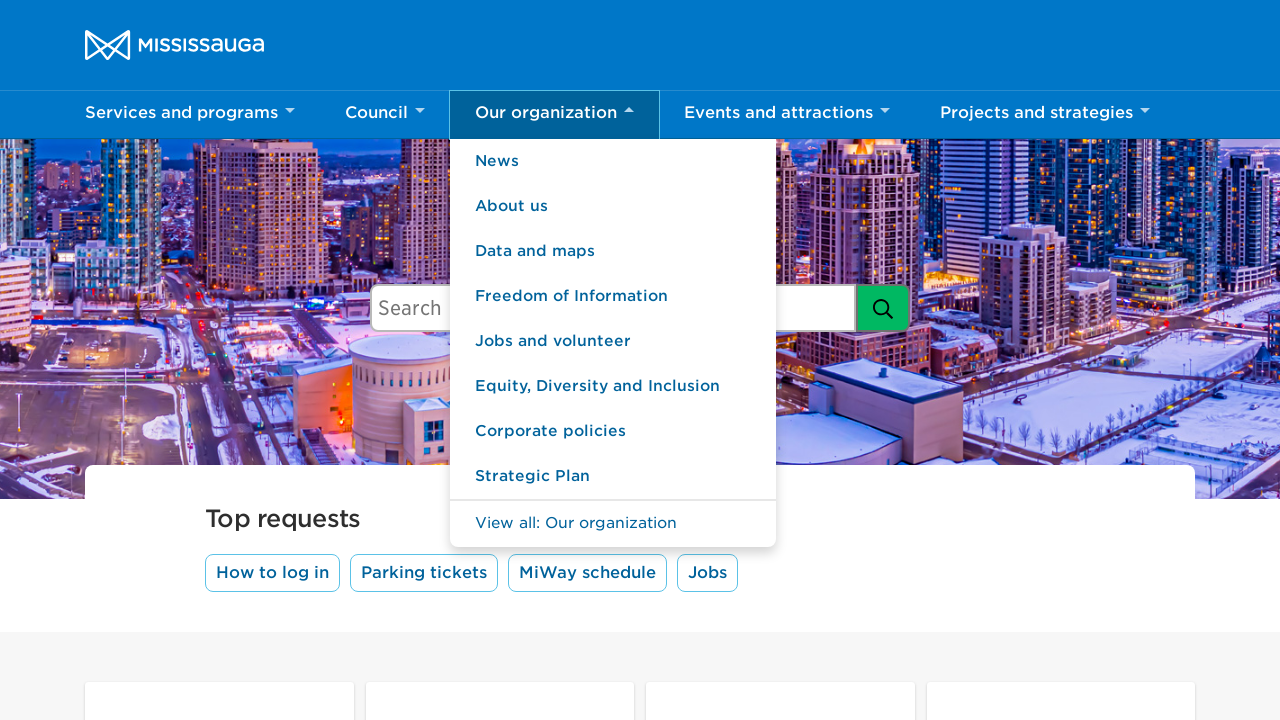

Verified 9 menu items are displayed
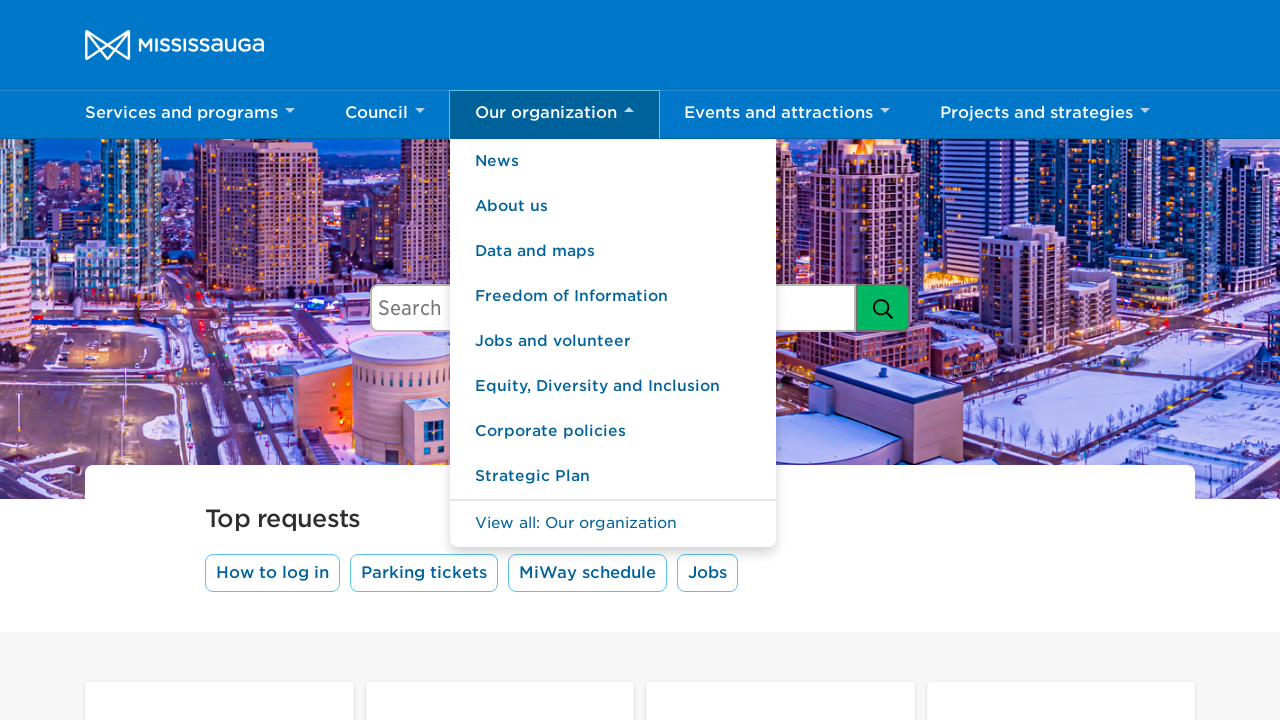

Retrieved menu item text: 'News'
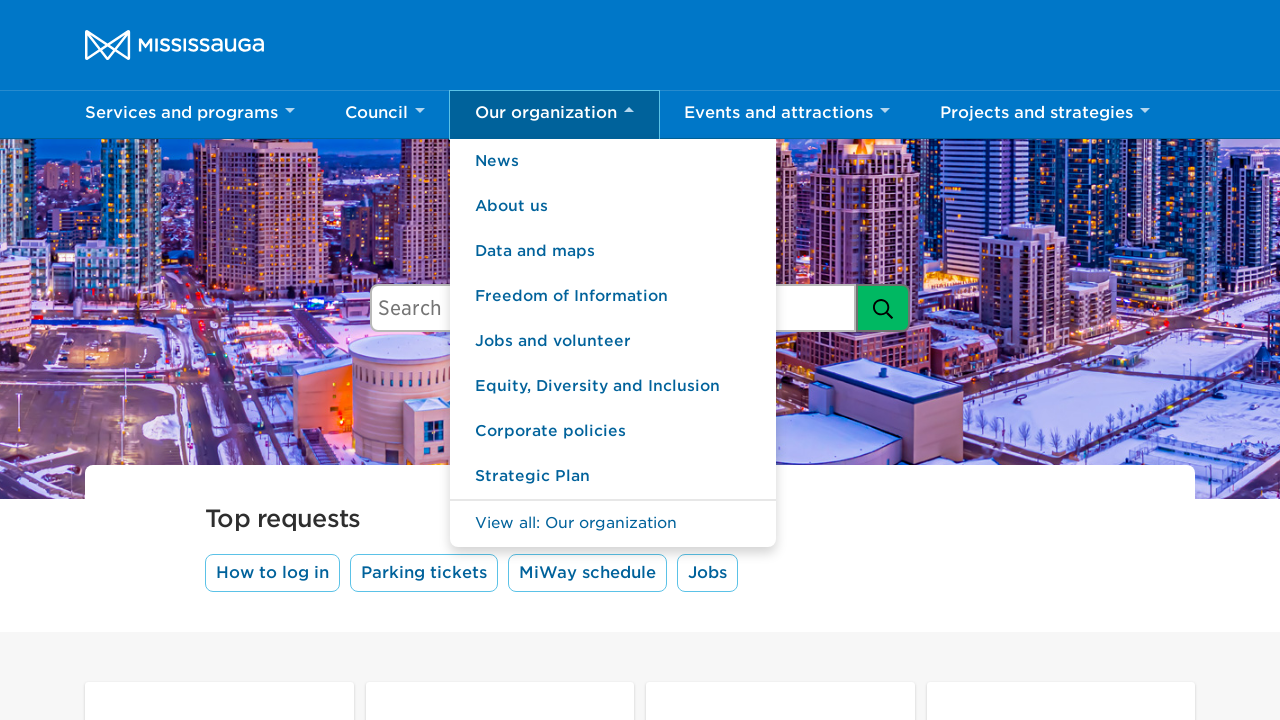

Retrieved menu item text: 'About us'
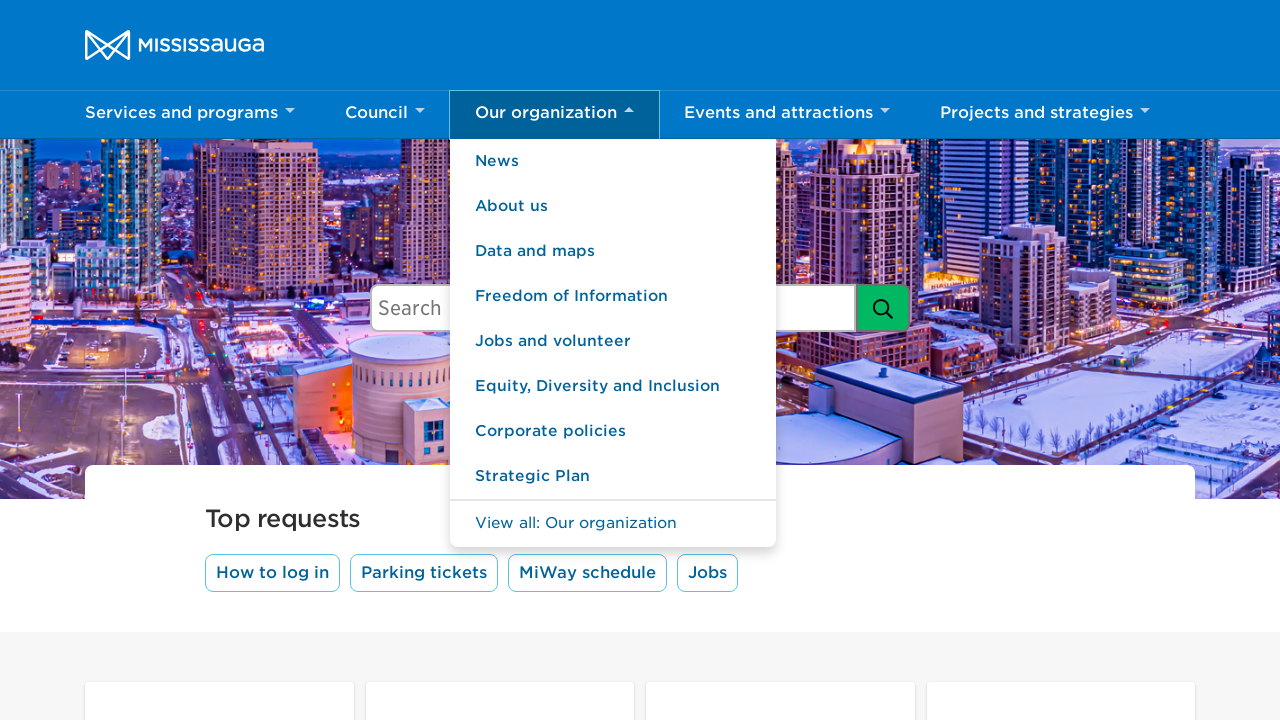

Retrieved menu item text: 'Data and maps'
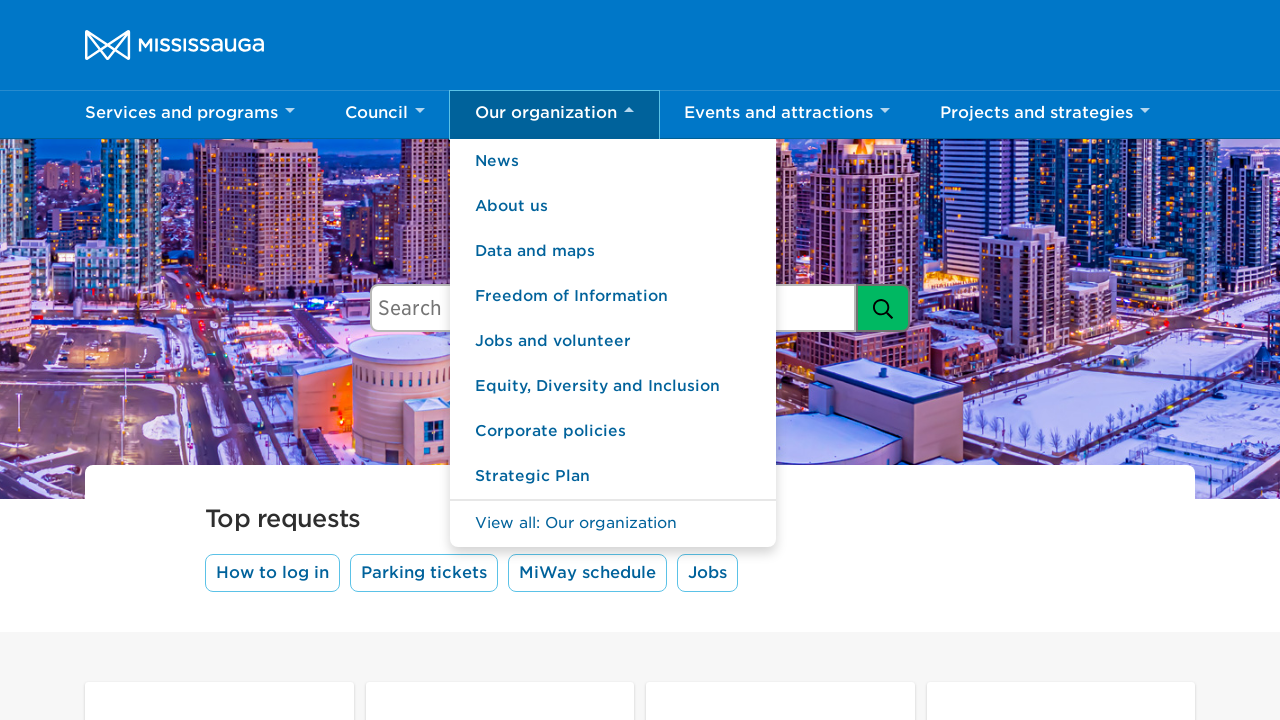

Retrieved menu item text: 'Freedom of Information'
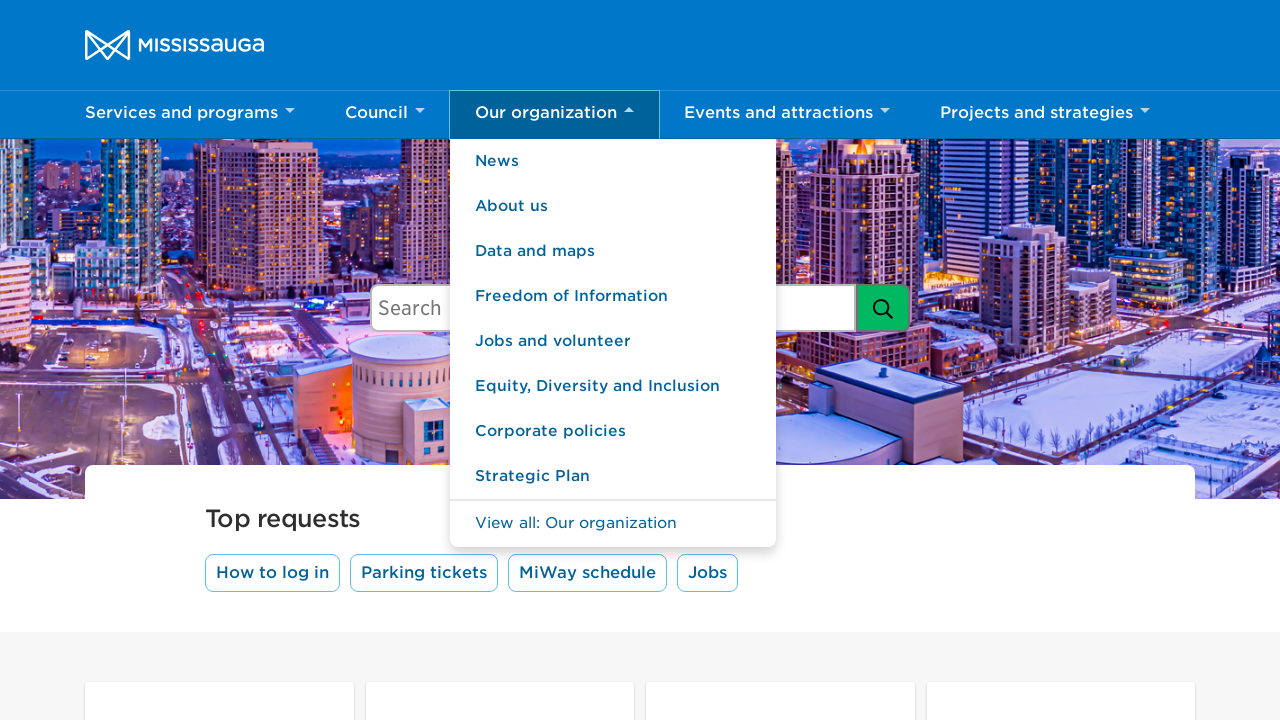

Retrieved menu item text: 'Jobs and volunteer'
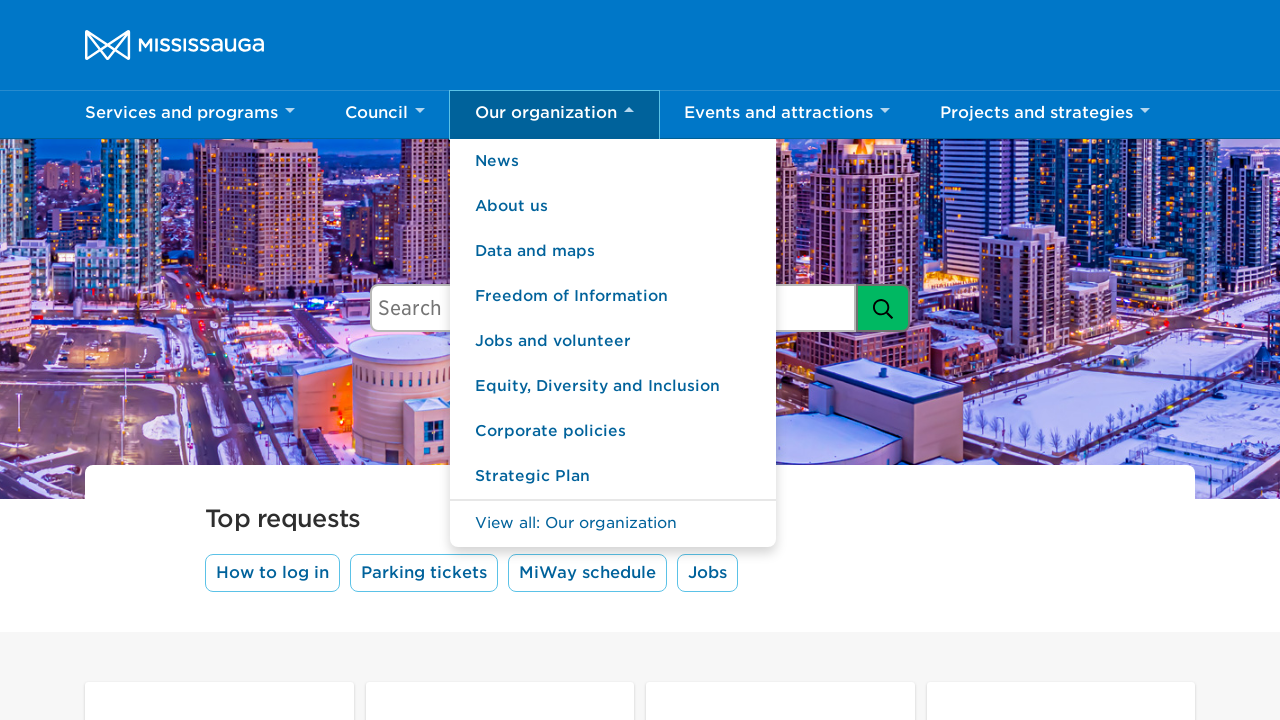

Retrieved menu item text: 'Equity, Diversity and Inclusion'
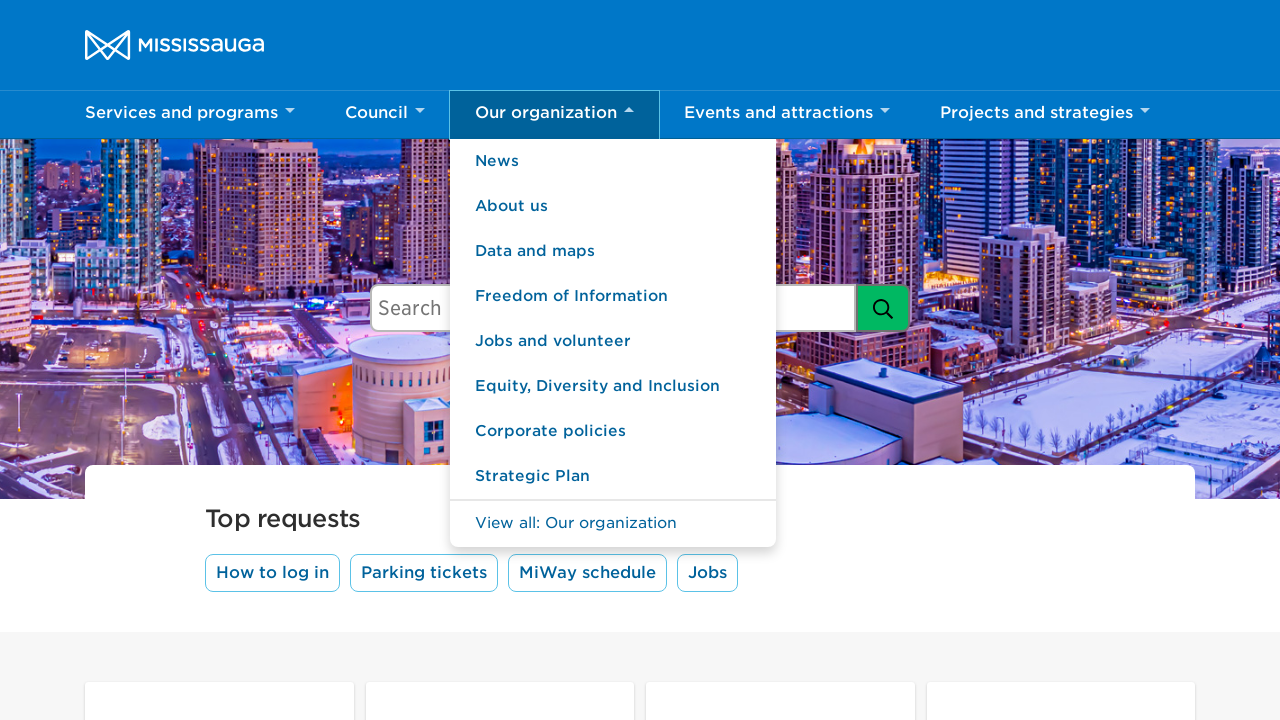

Retrieved menu item text: 'Corporate policies'
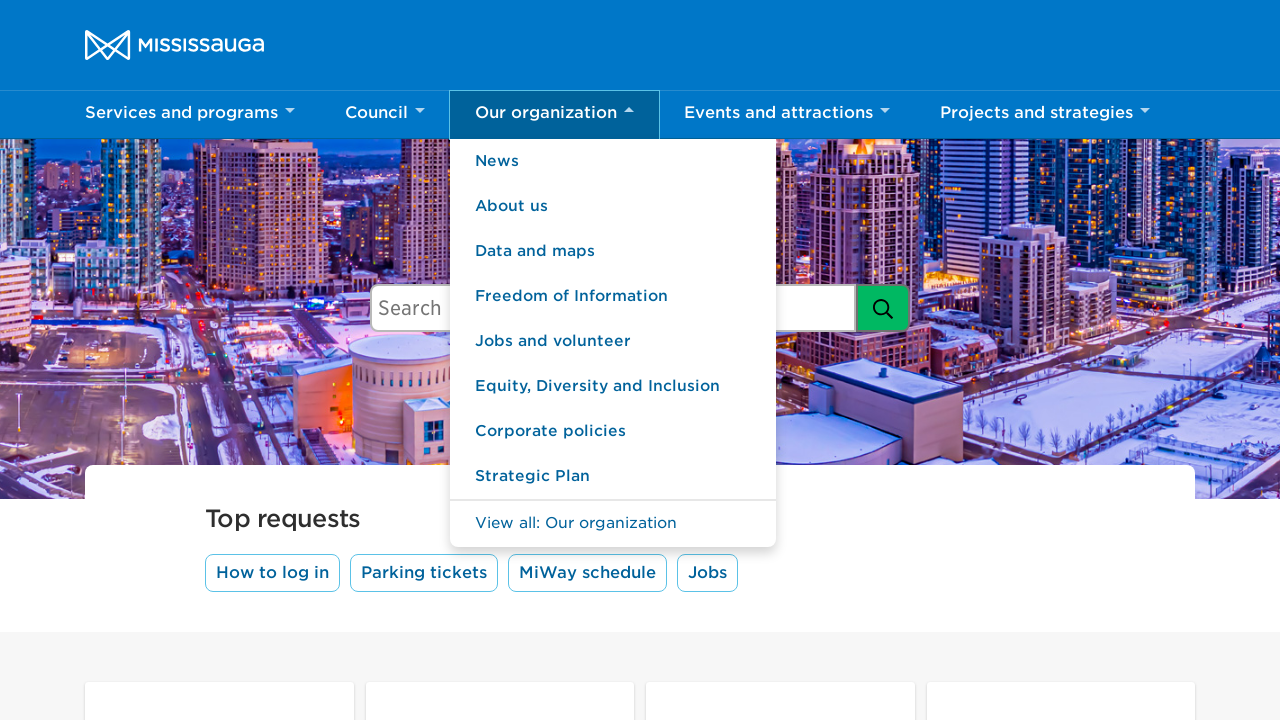

Retrieved menu item text: 'Strategic Plan'
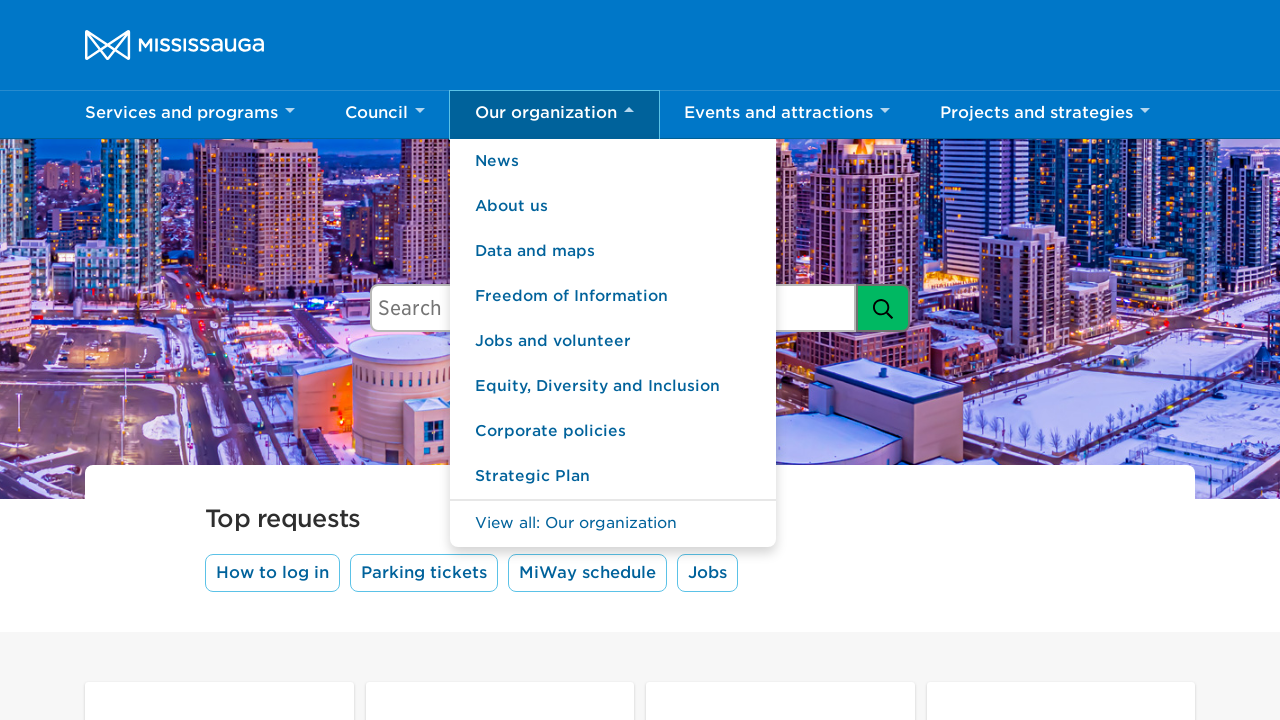

Retrieved menu item text: 'View all: Our organization'
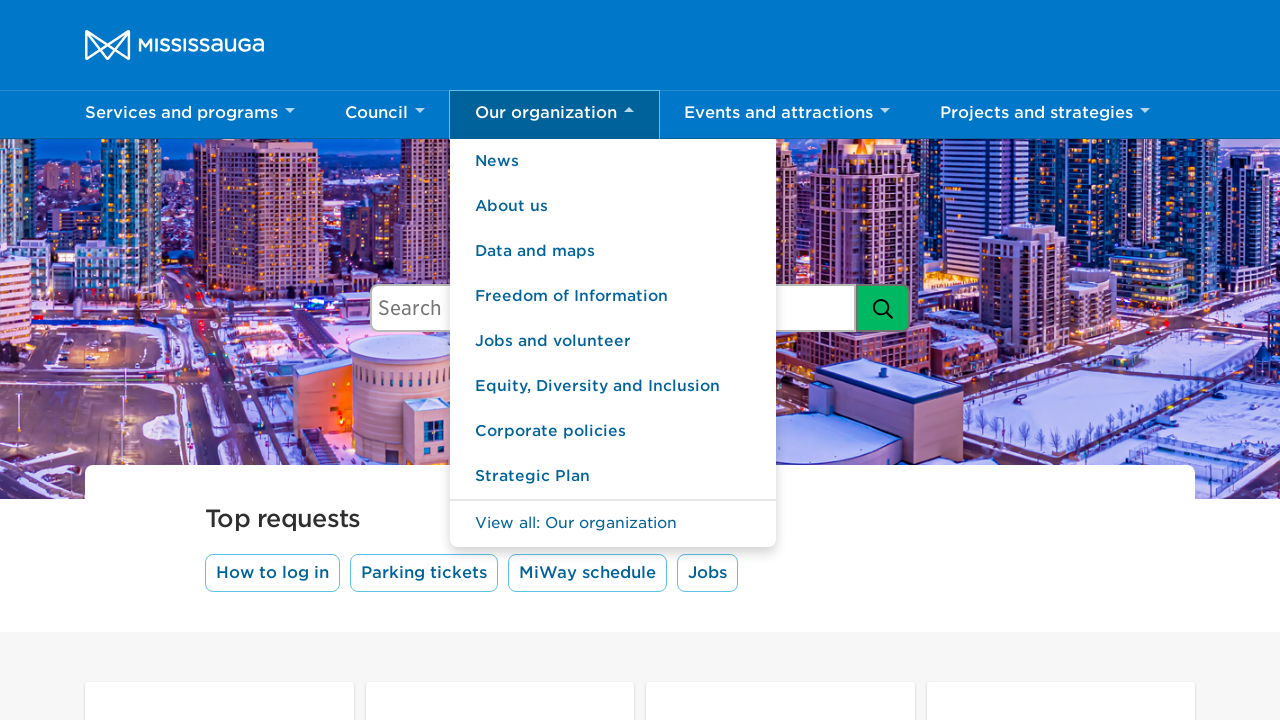

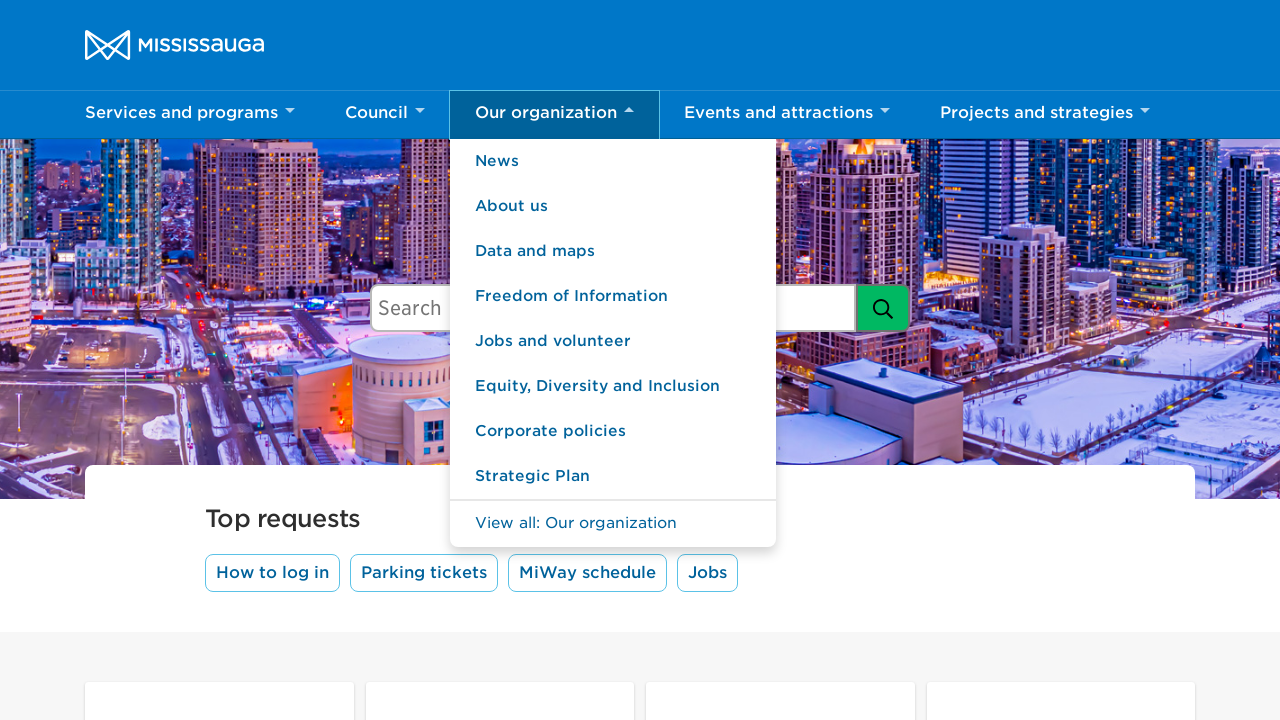